Tests handling a JavaScript confirm dialog by clicking a button that triggers a confirm, dismissing it (clicking Cancel), and verifying the result message.

Starting URL: https://the-internet.herokuapp.com/javascript_alerts

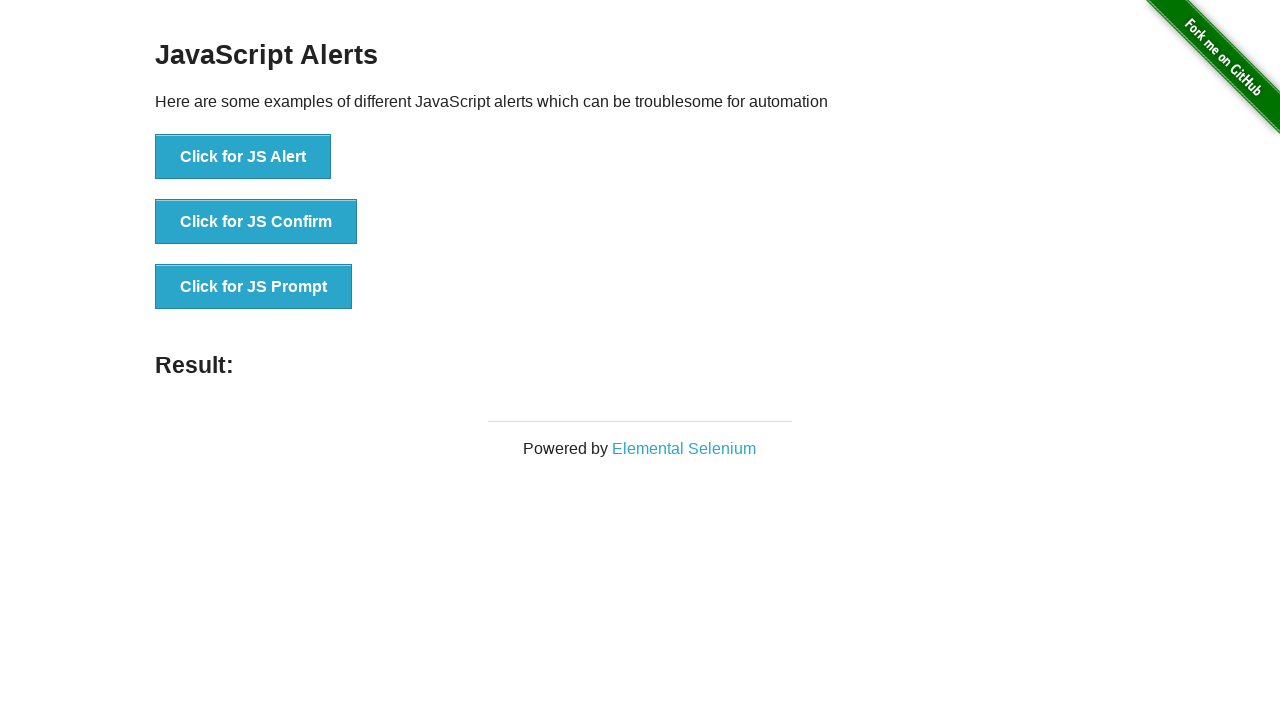

Verified dialog message contains 'I am a JS Confirm'
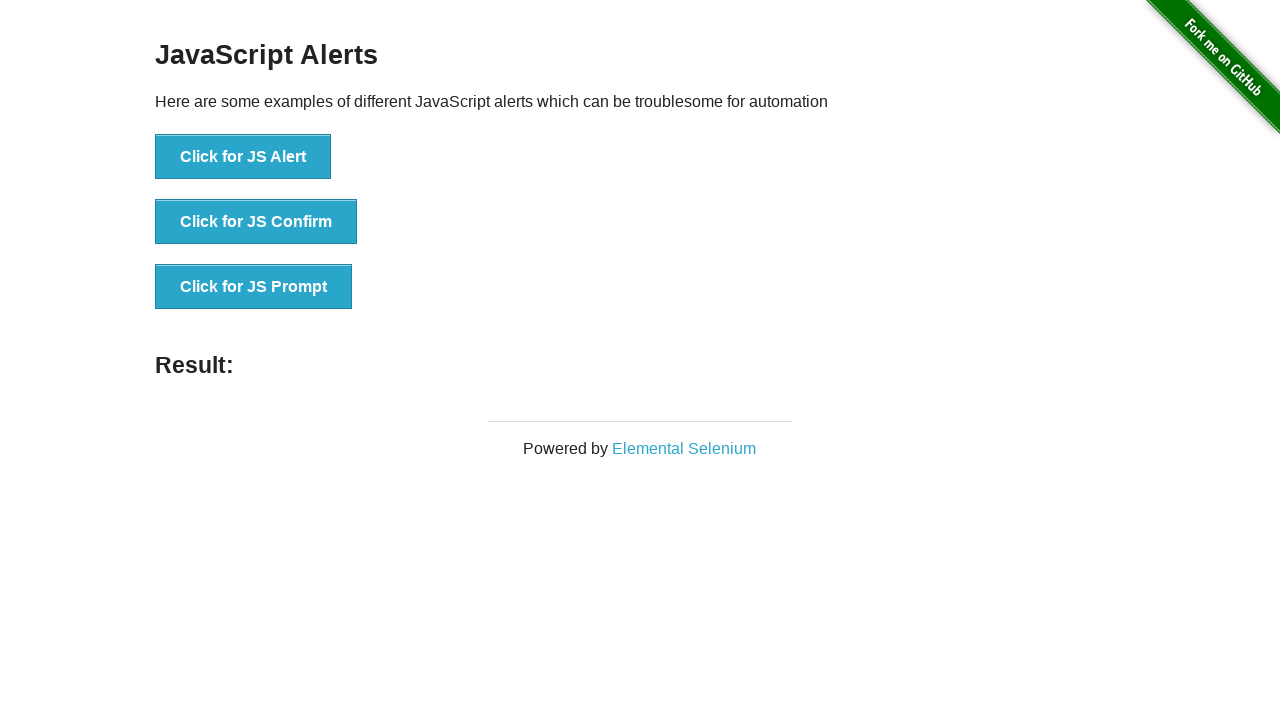

Clicked 'Click for JS Confirm' button to trigger confirm dialog at (256, 222) on internal:role=button[name="Click for JS Confirm"i]
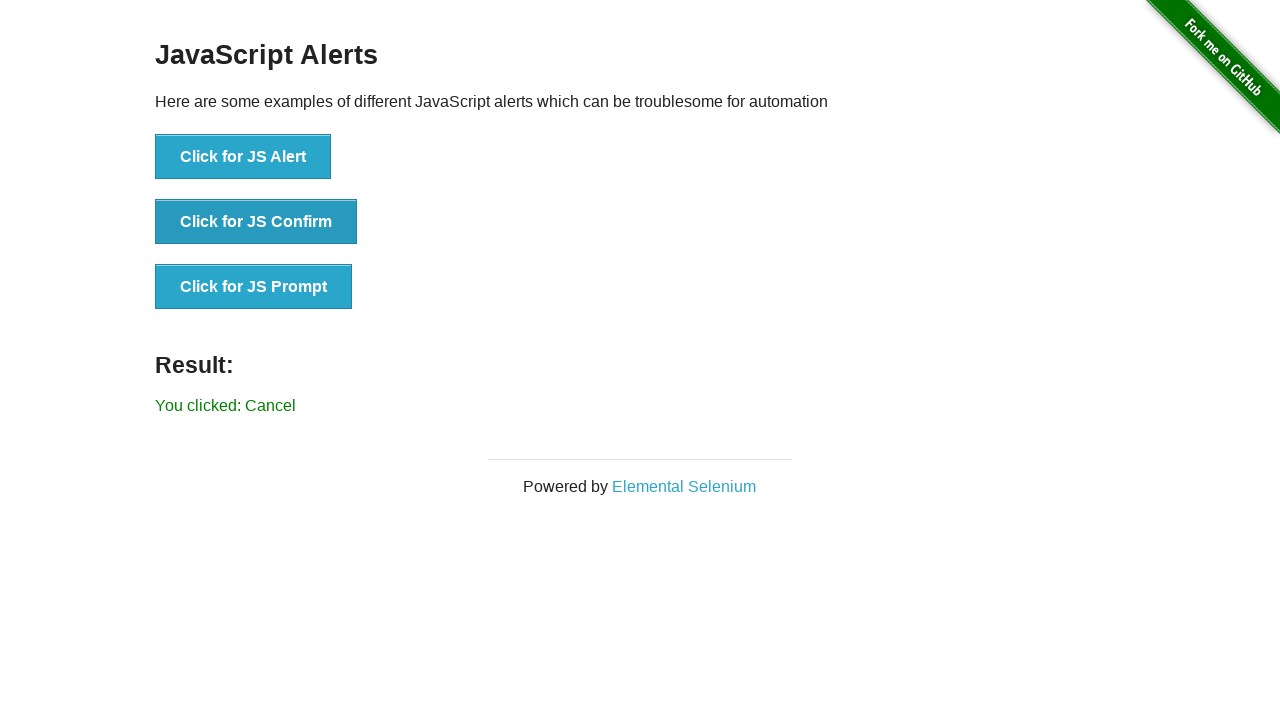

Verified result message displays 'You clicked: Cancel'
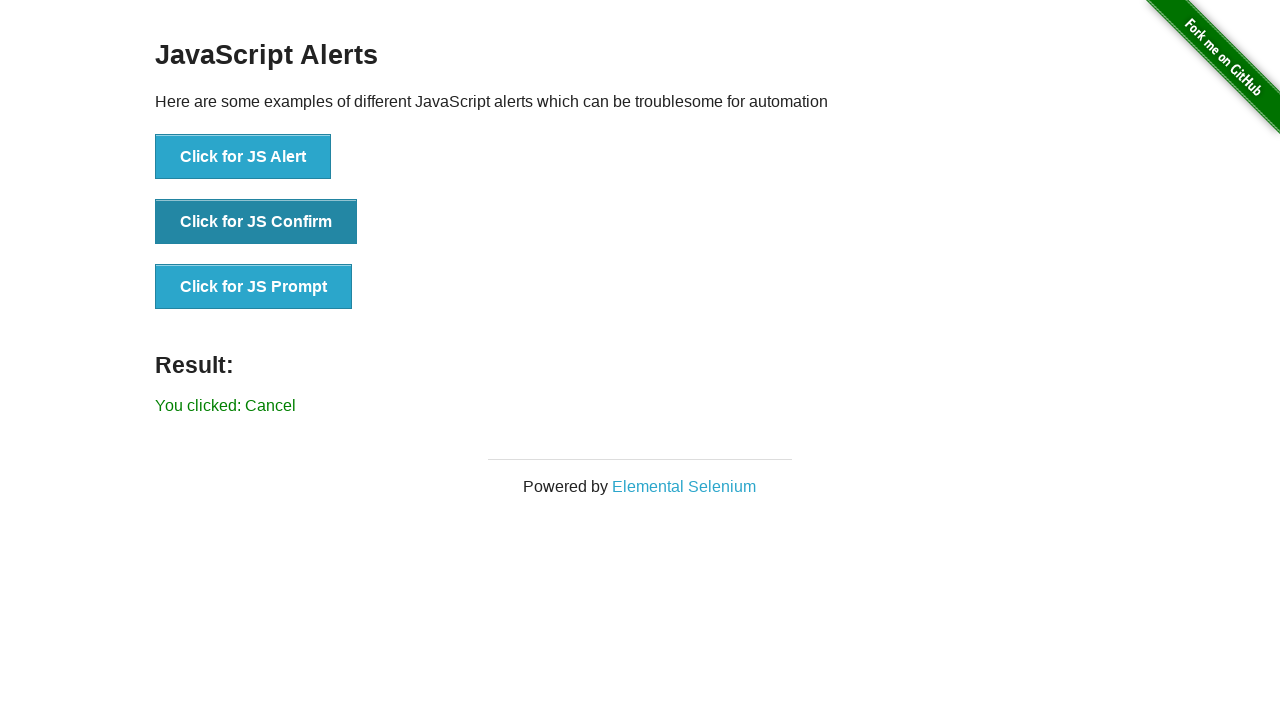

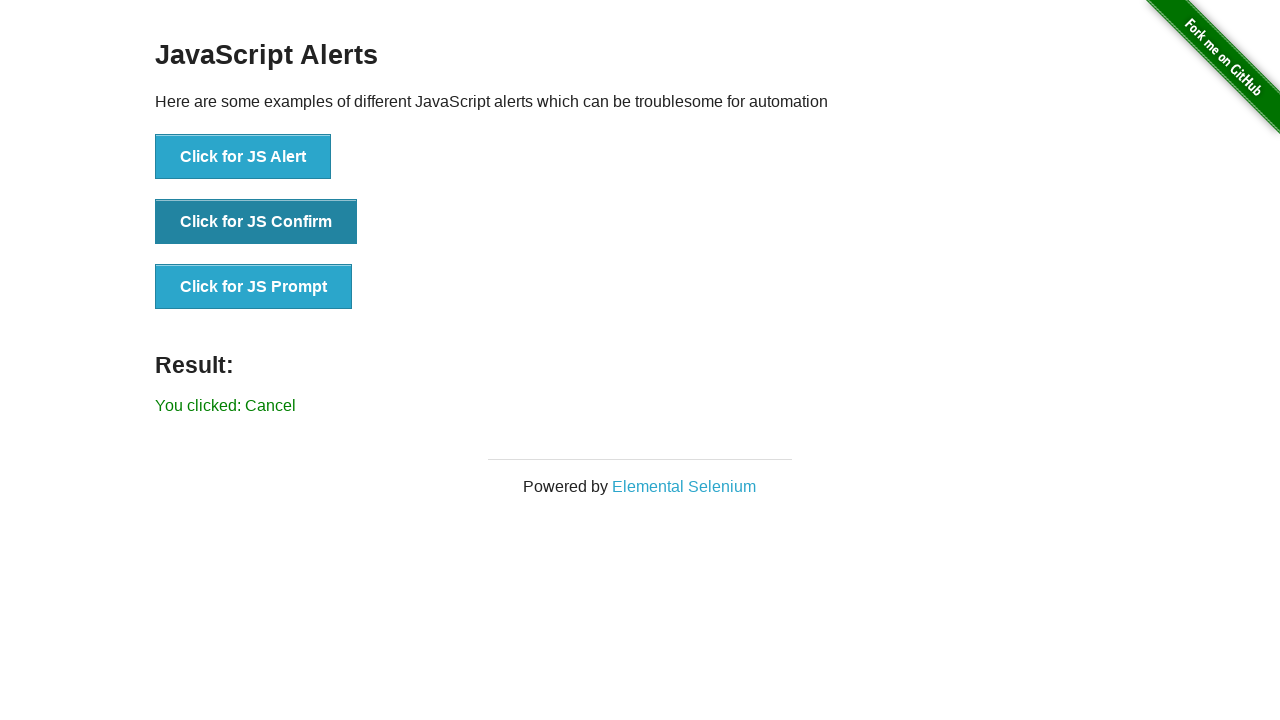